Navigates to a file download page and clicks the first download link to trigger a file download.

Starting URL: http://the-internet.herokuapp.com/download

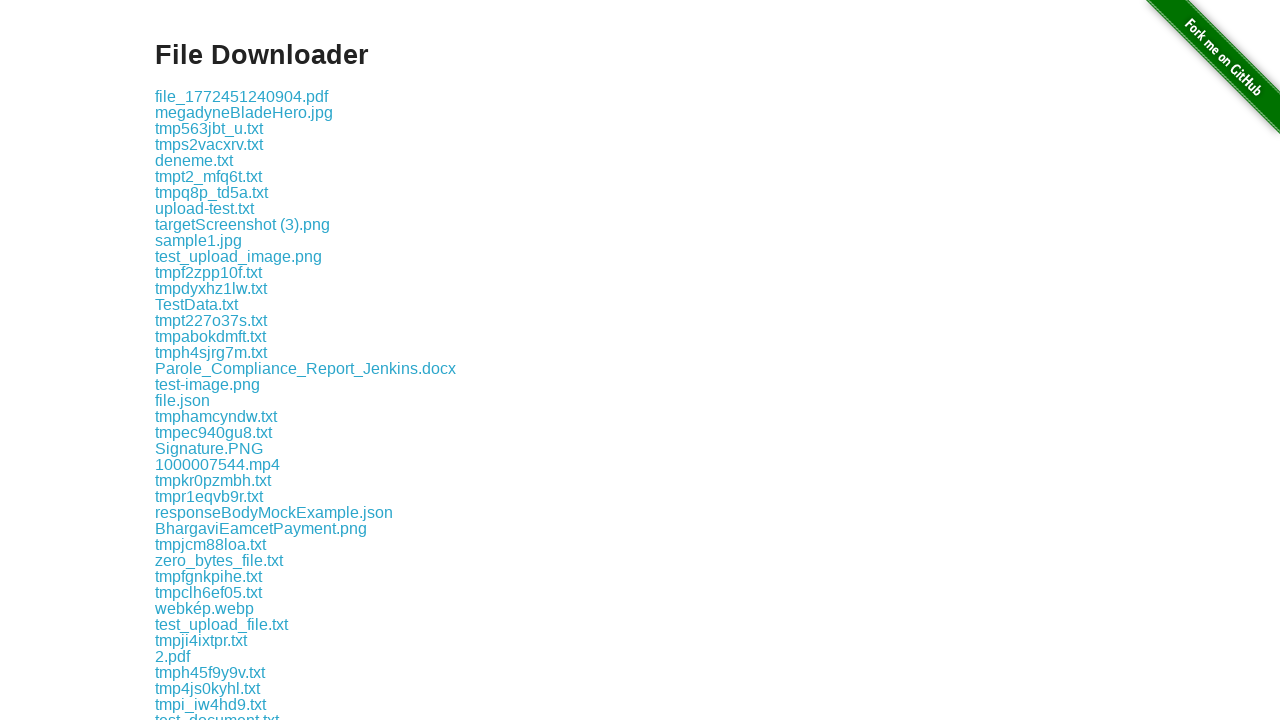

Download links loaded on the page
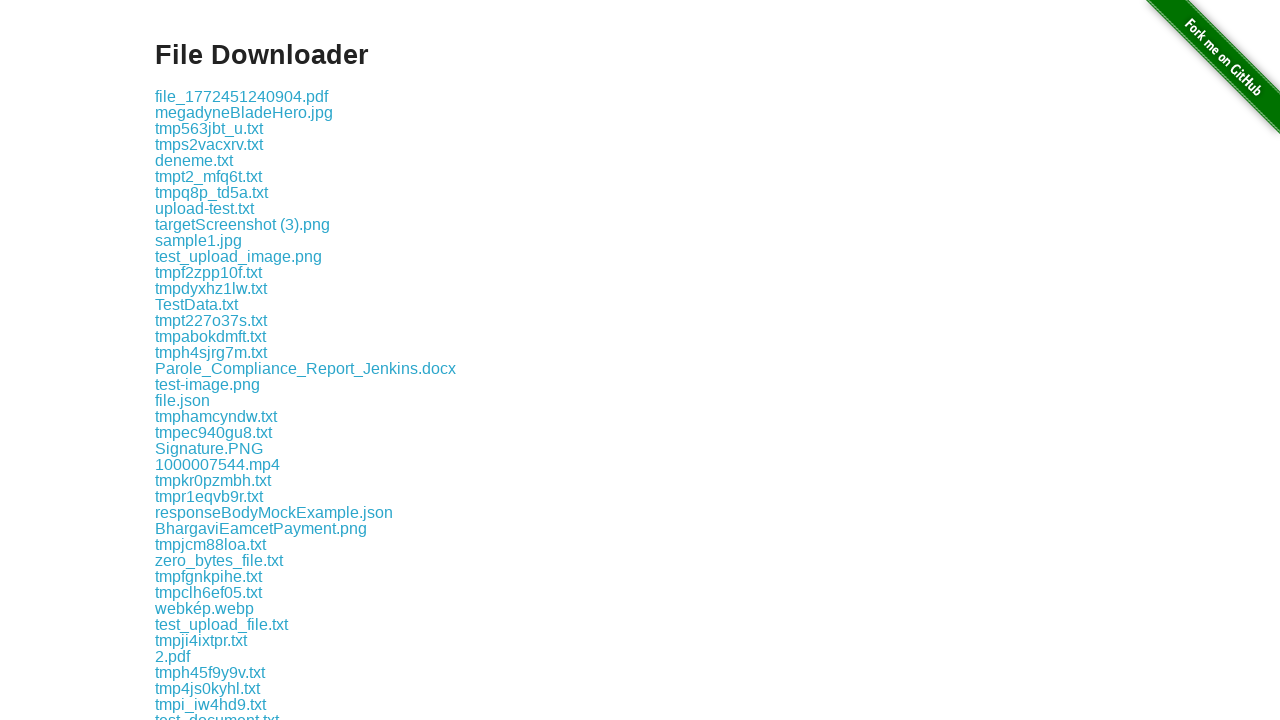

Clicked the first download link at (242, 96) on .example a
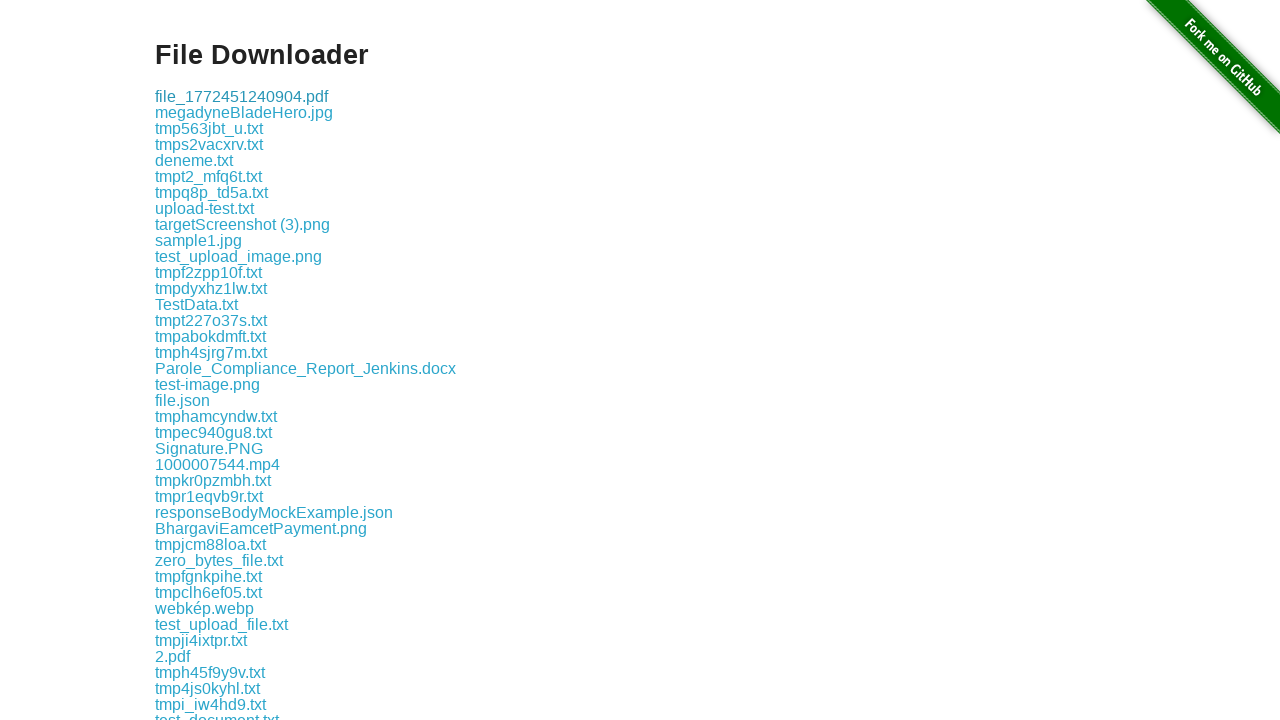

Waited for file download to initiate
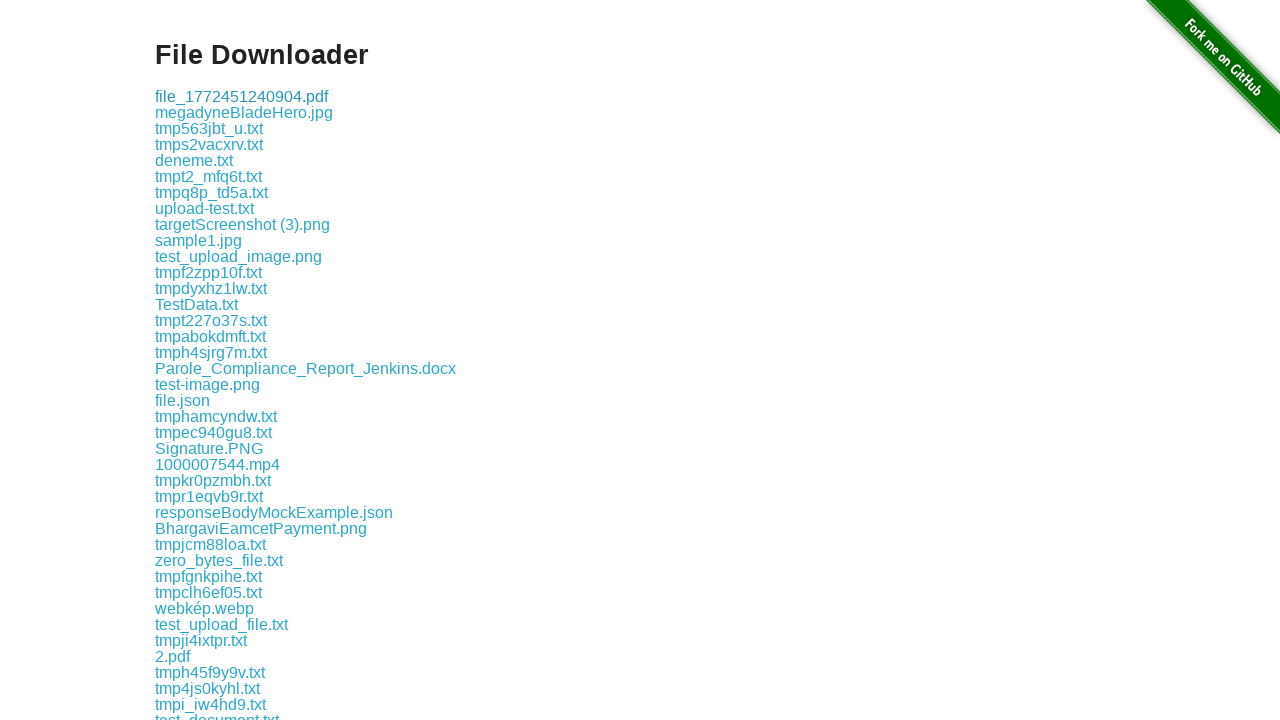

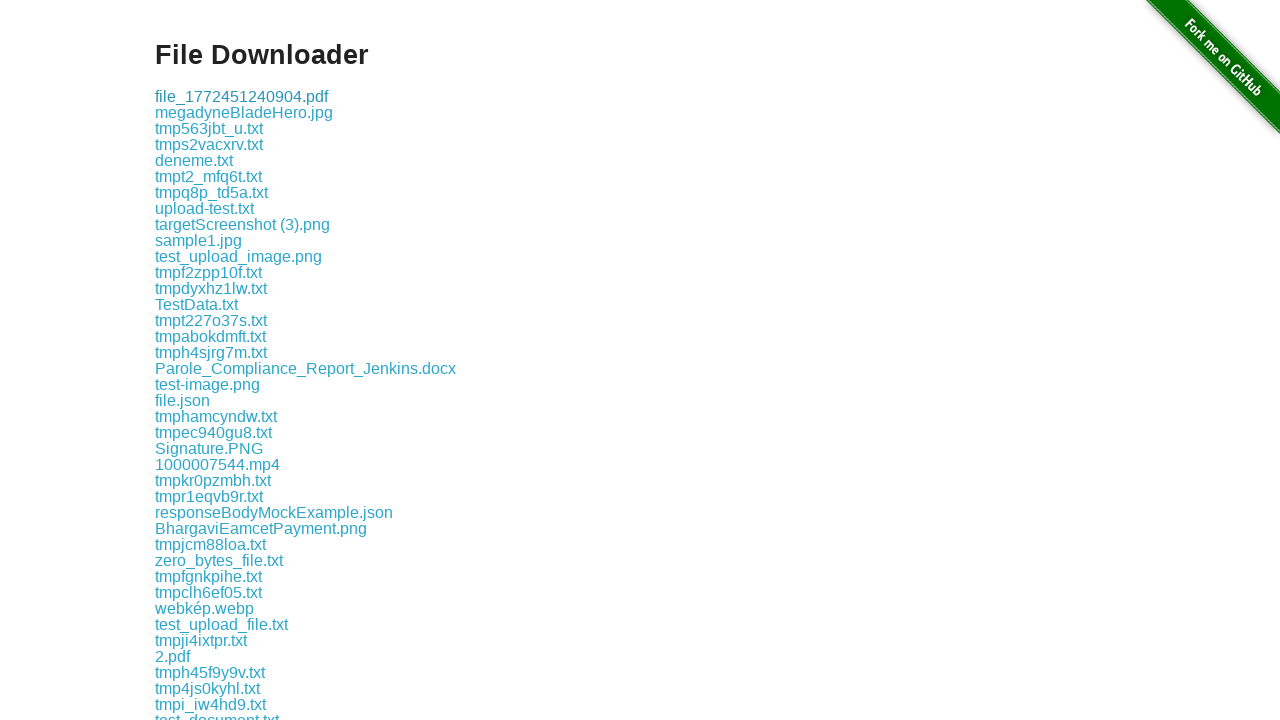